Tests that tag pages contain noindex robots meta tag

Starting URL: https://www.baeldung.com/tag/activiti/

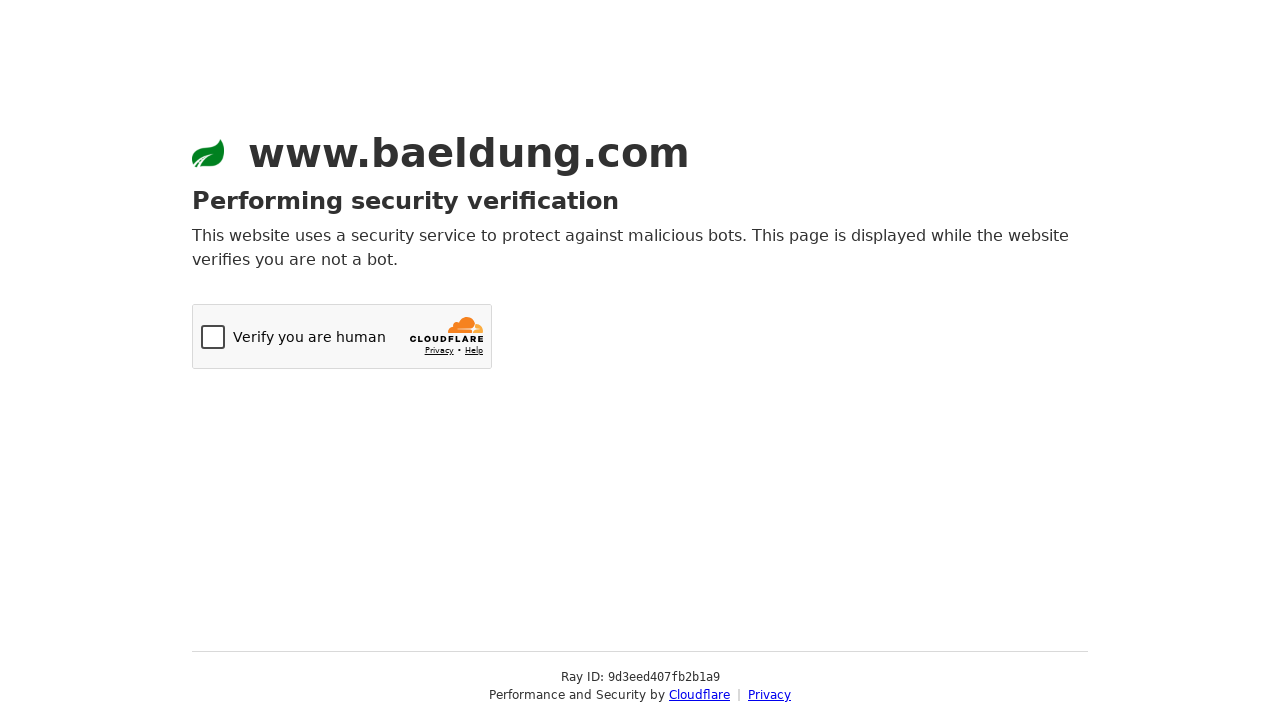

Navigated to tag page https://www.baeldung.com/tag/activiti/
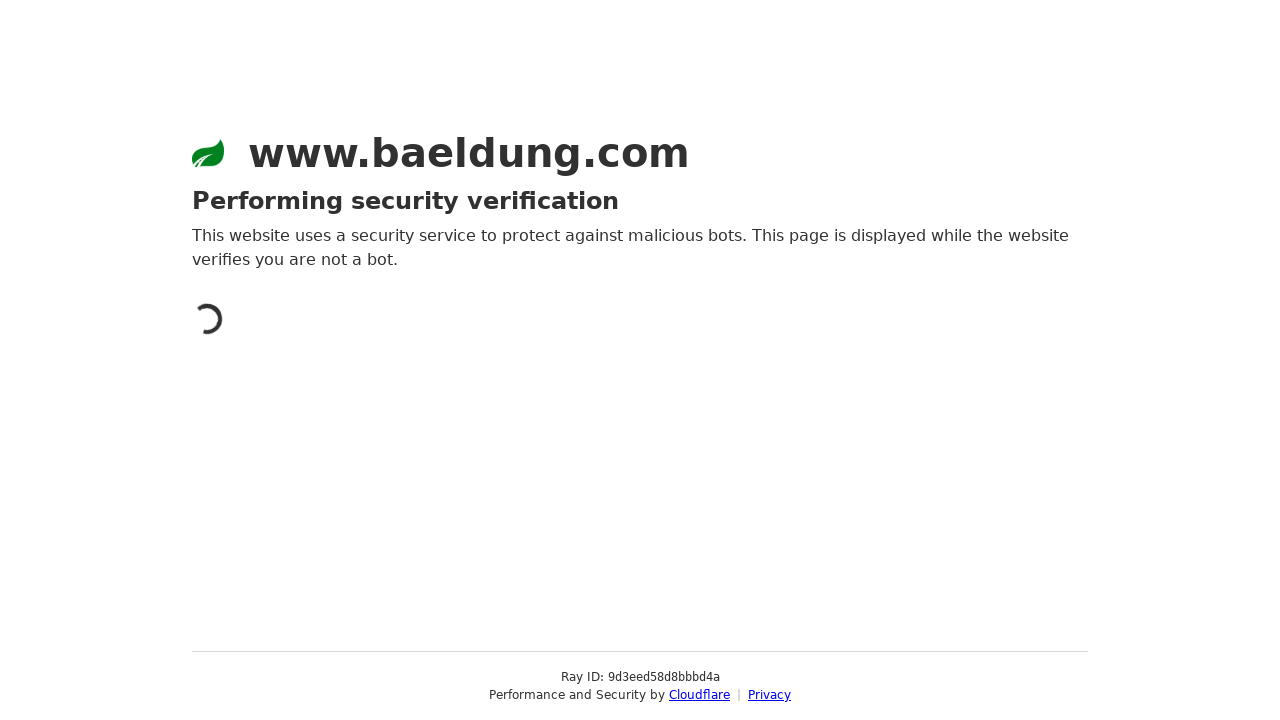

Located noindex robots meta tag
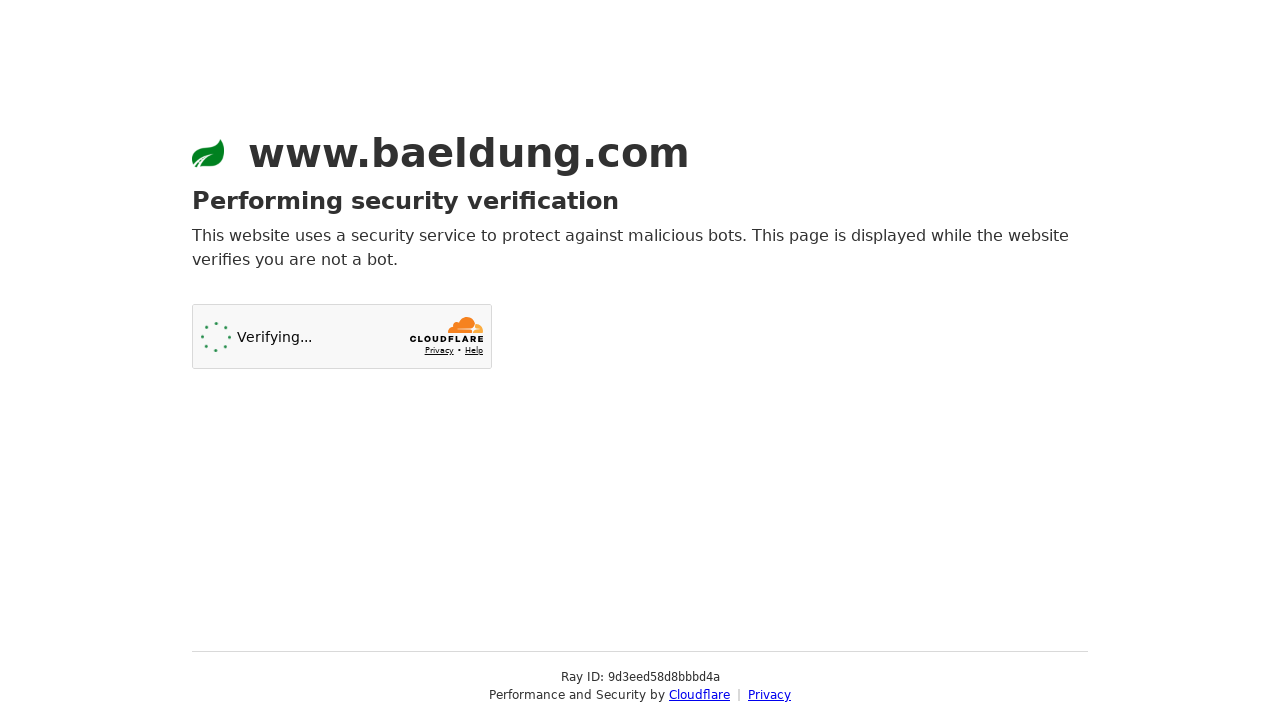

Verified that noindex robots meta tag is present on tag page
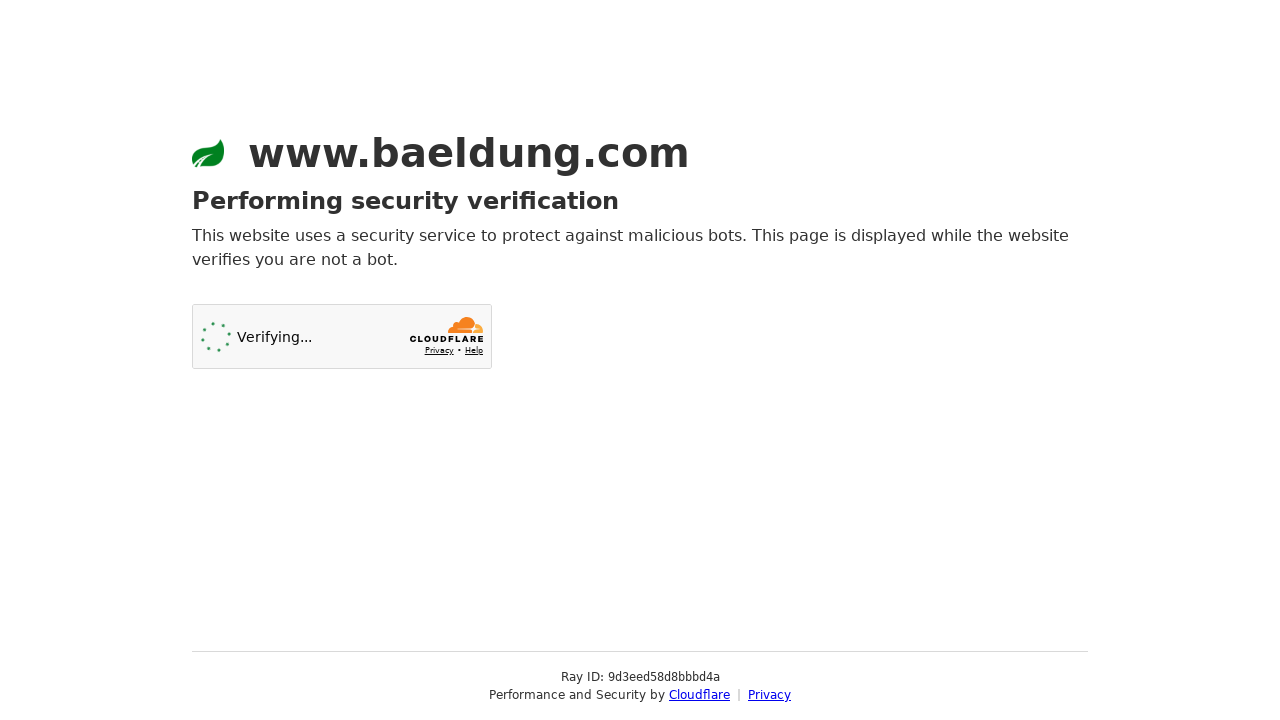

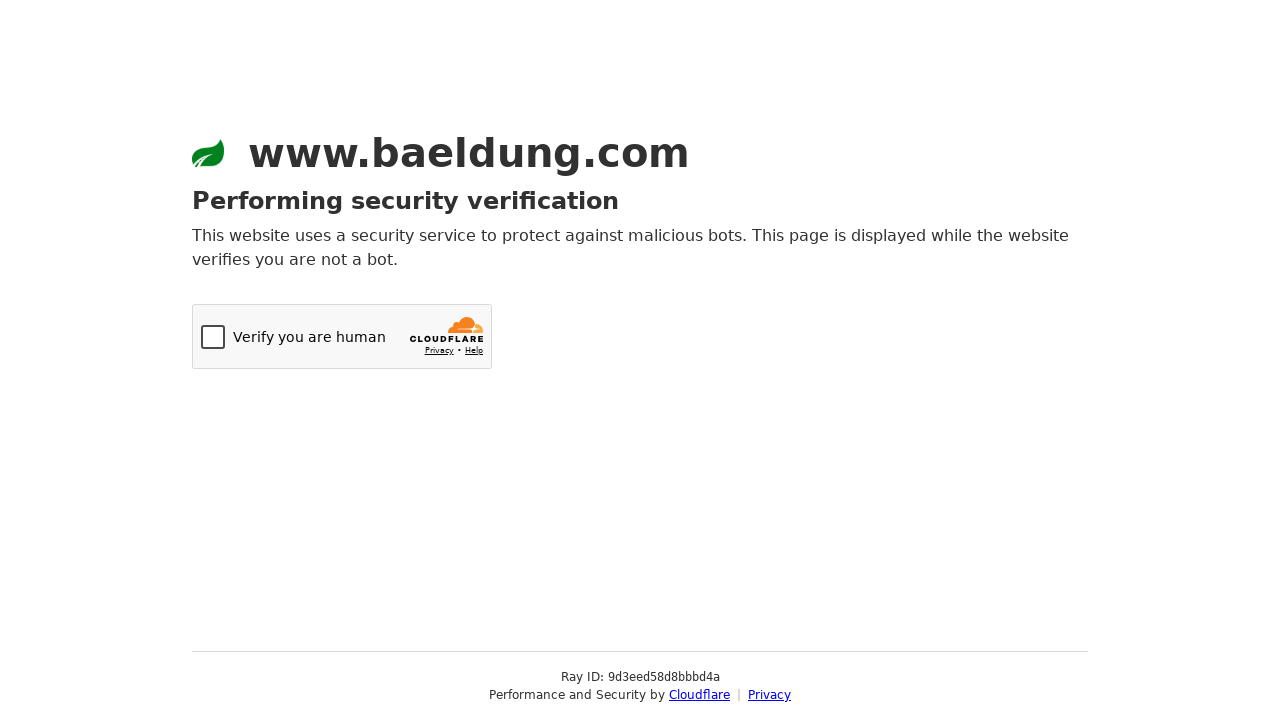